Tests selecting a specific radio button from a radio group and validates the selection state

Starting URL: https://antoniotrindade.com.br/treinoautomacao/elementsweb.html

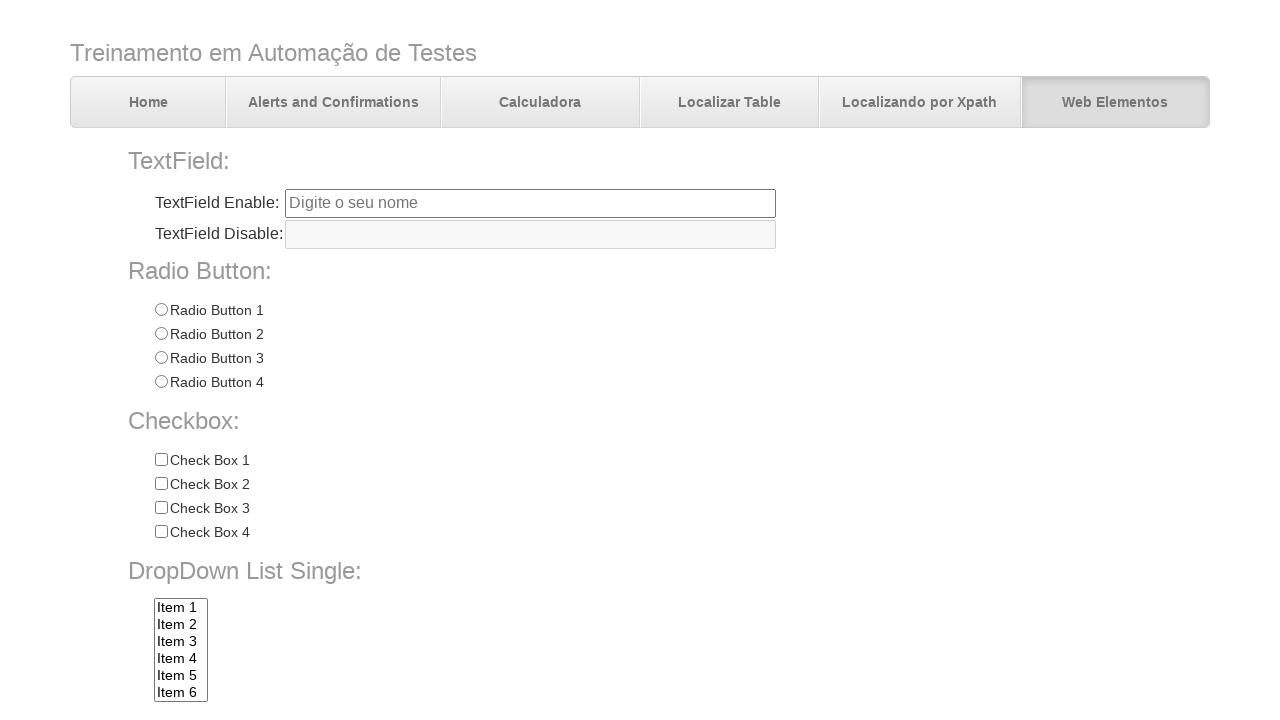

Navigated to test page
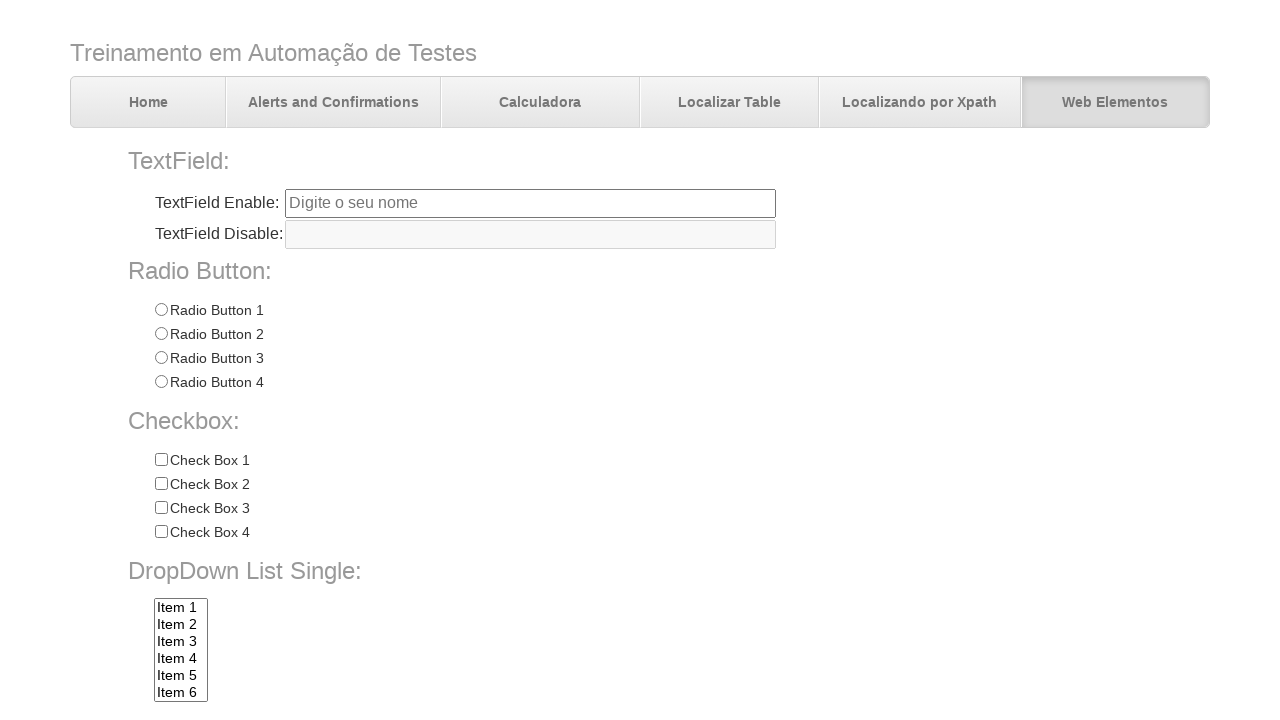

Clicked on Radio 3 option at (161, 358) on input[name='radioGroup1'][value='Radio 3']
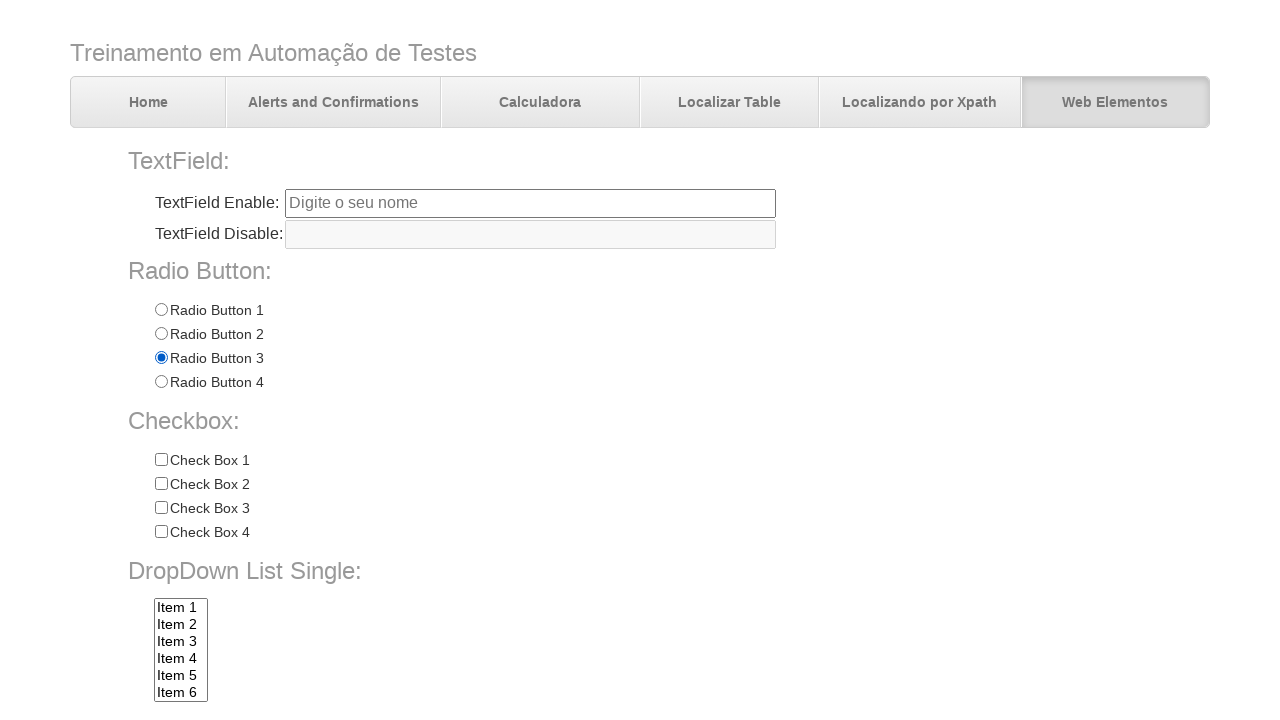

Located all radio buttons in radioGroup1
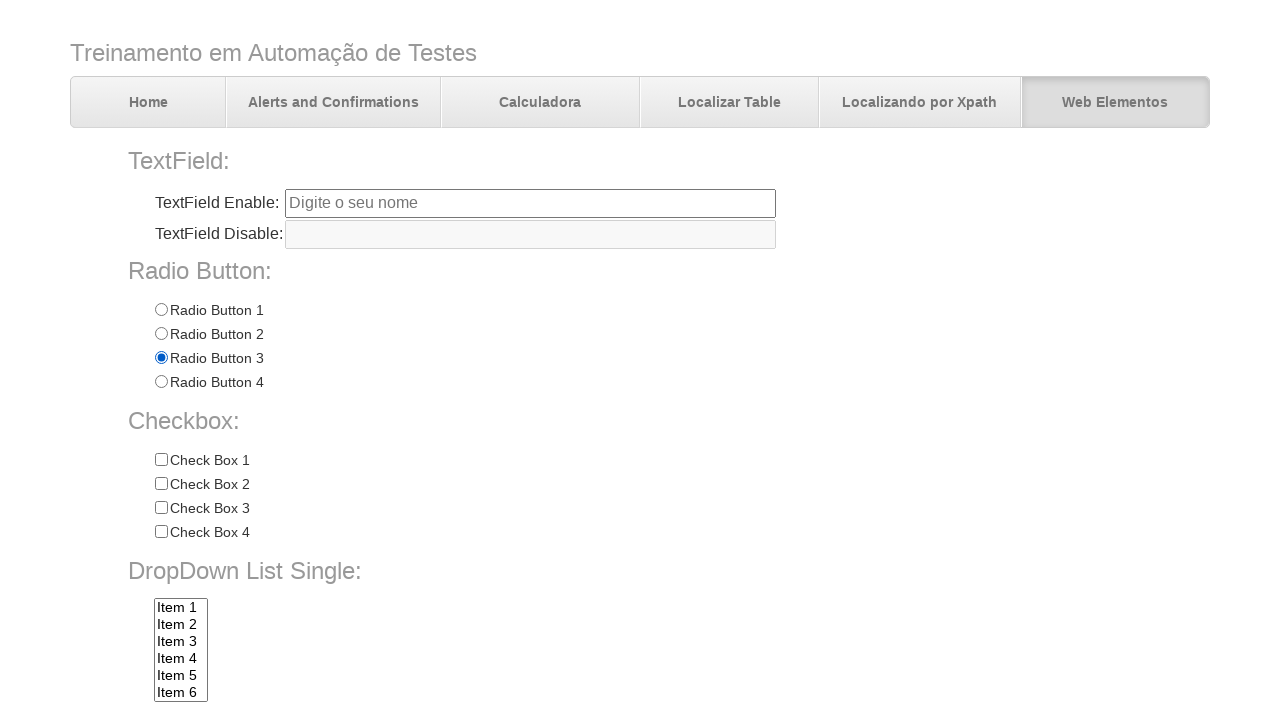

Validated that Radio 1 is not checked
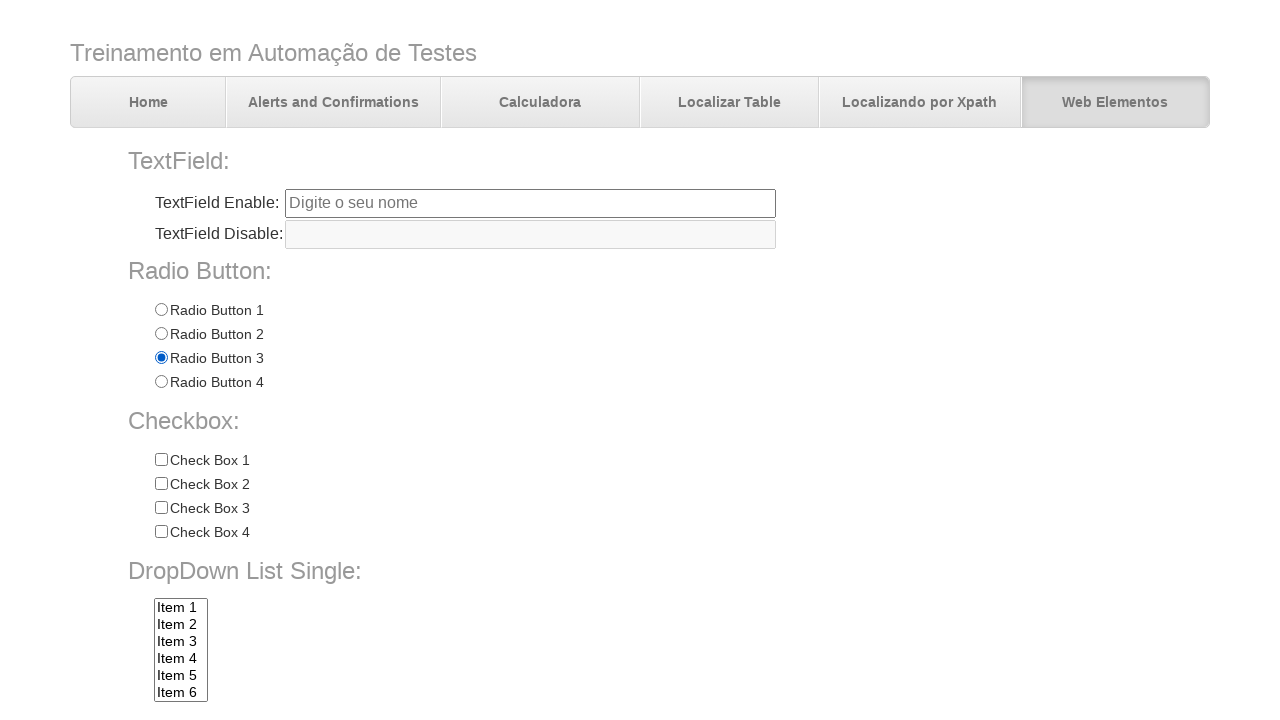

Validated that Radio 2 is not checked
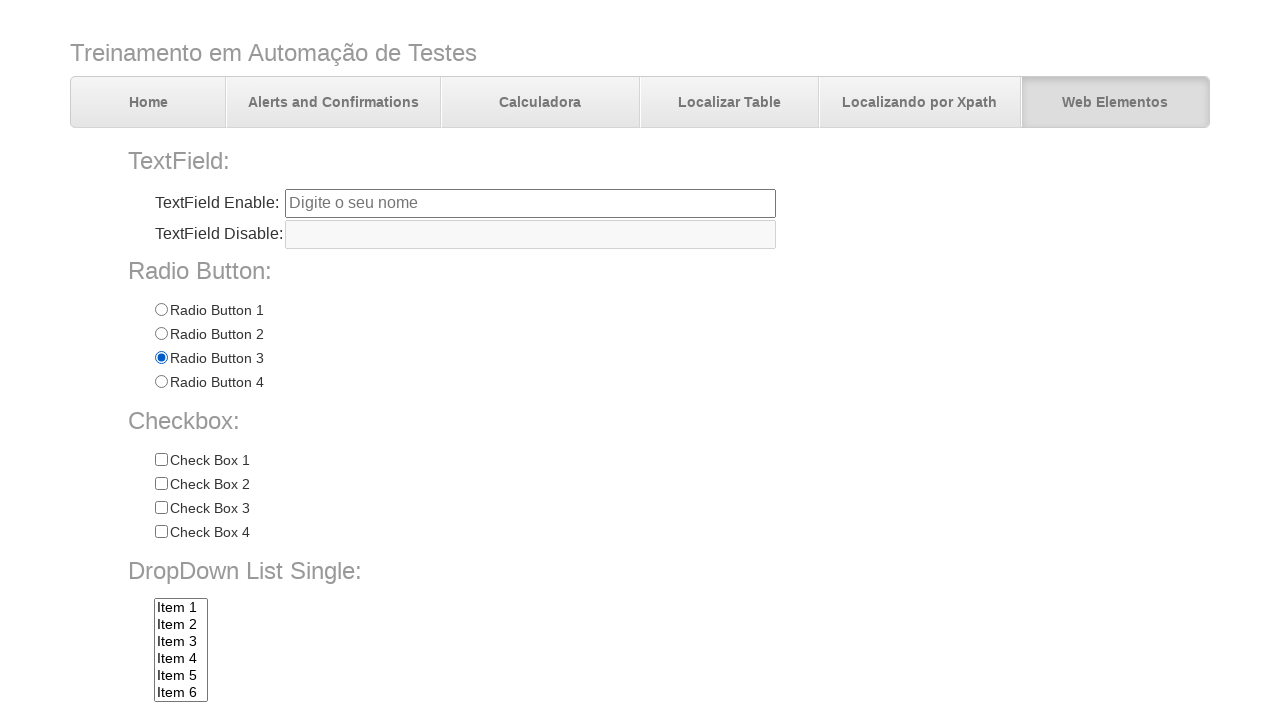

Validated that Radio 3 is checked
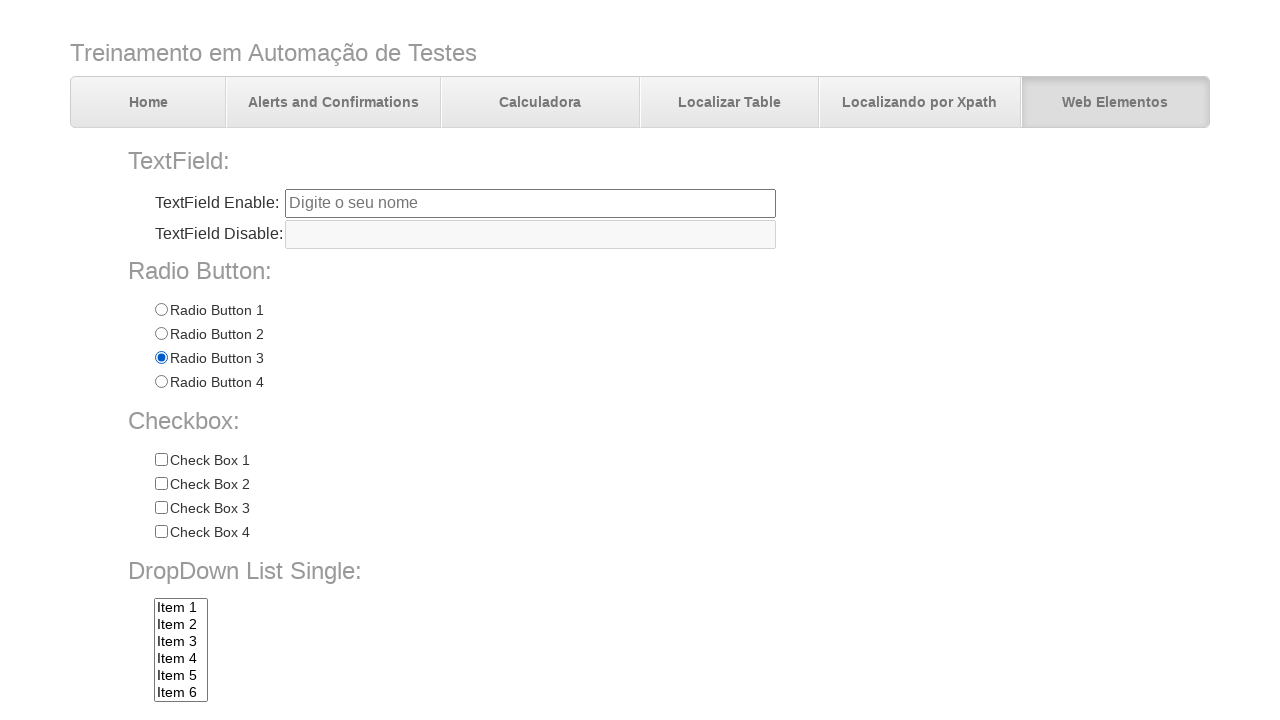

Validated that Radio 4 is not checked
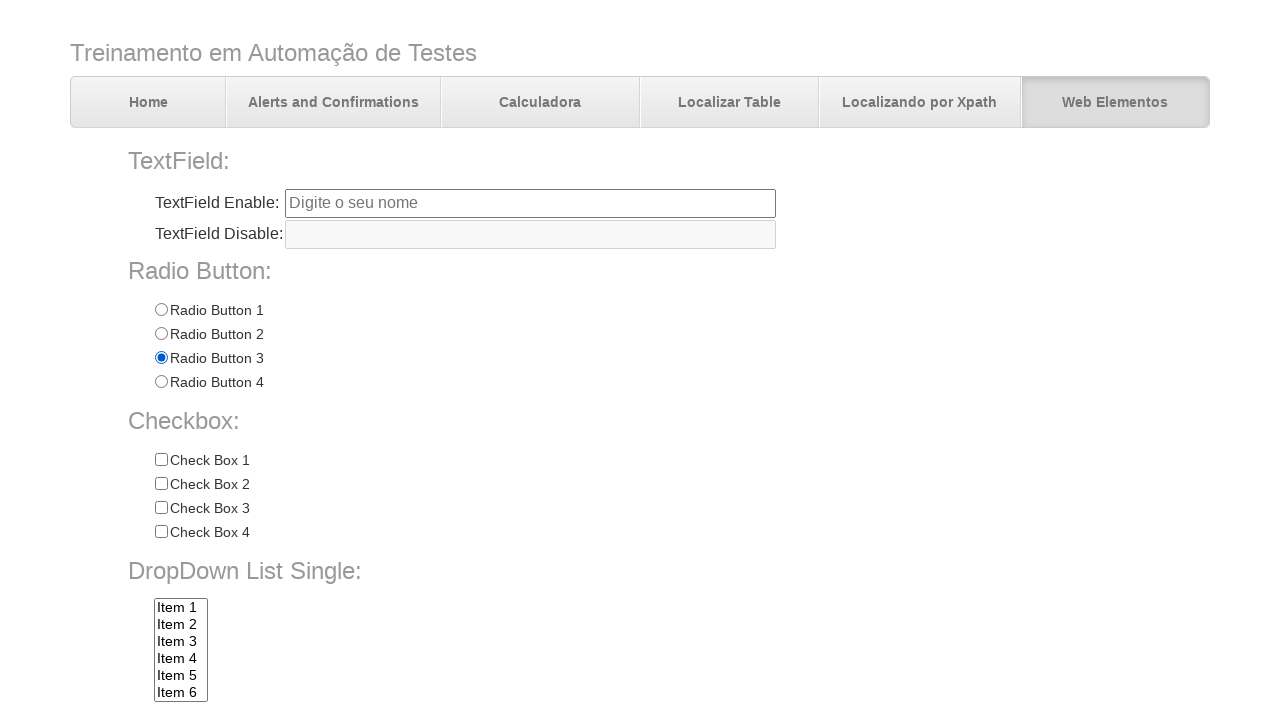

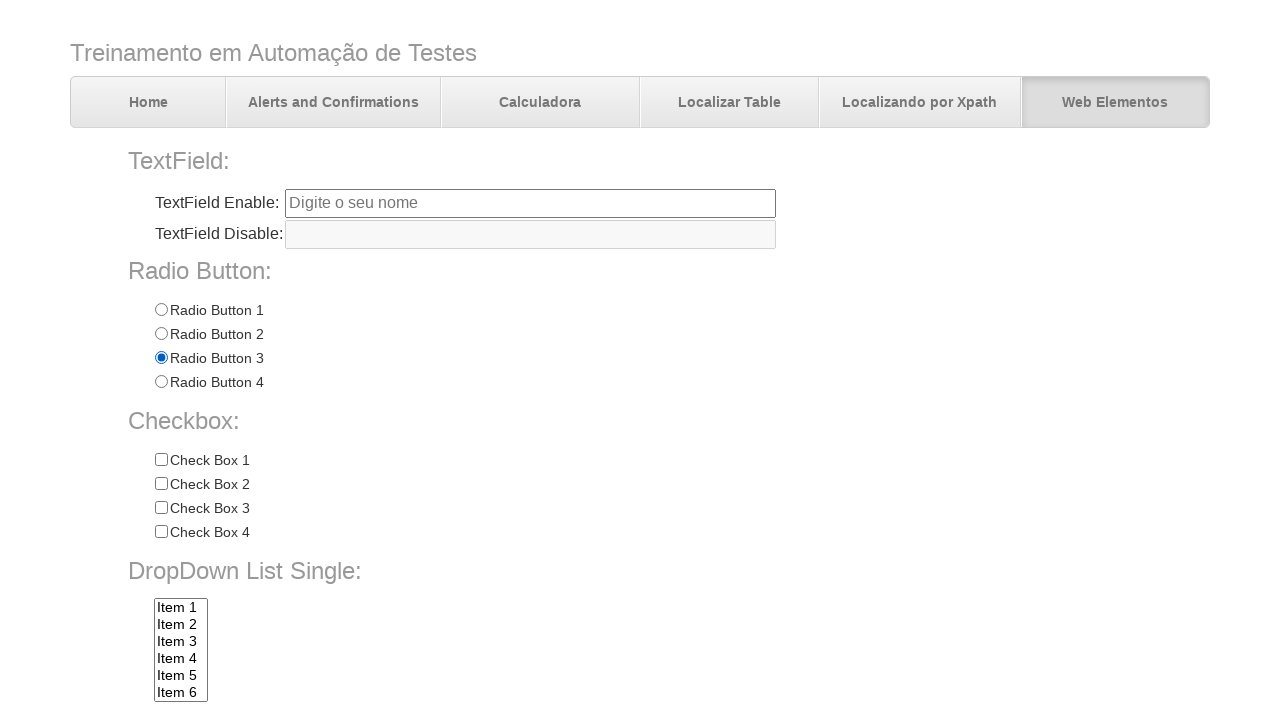